Tests dropdown selection functionality by selecting options from single and multi-select dropdowns using different selection methods

Starting URL: https://www.hyrtutorials.com/p/html-dropdown-elements-practice.html

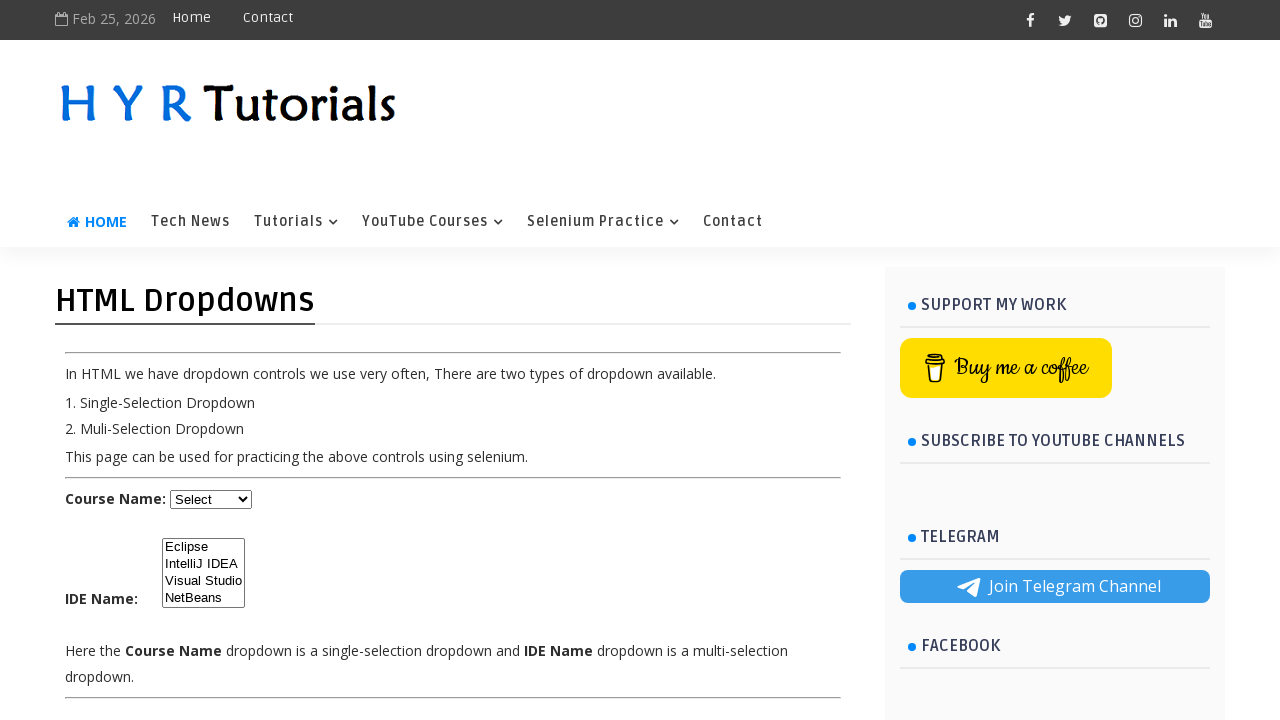

Selected 'Dot Net' from single-select course dropdown on select#course
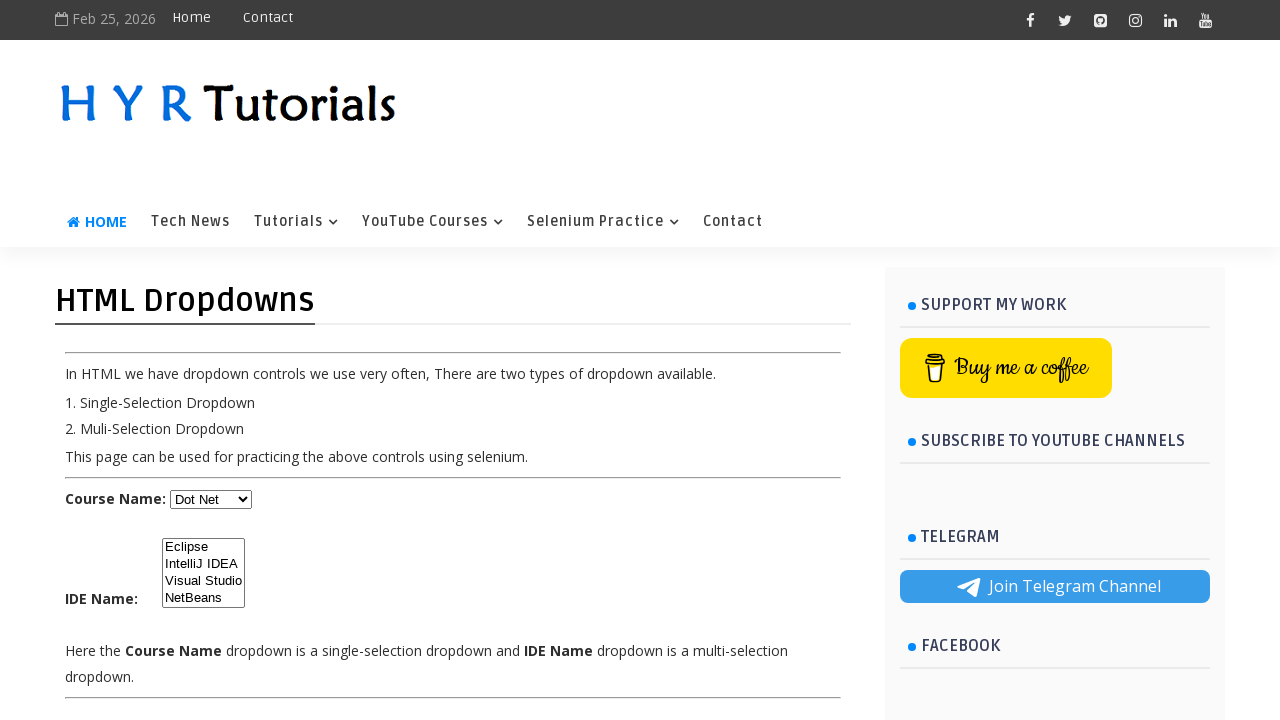

Selected 'Eclipse' from multi-select IDE dropdown by label on select#ide
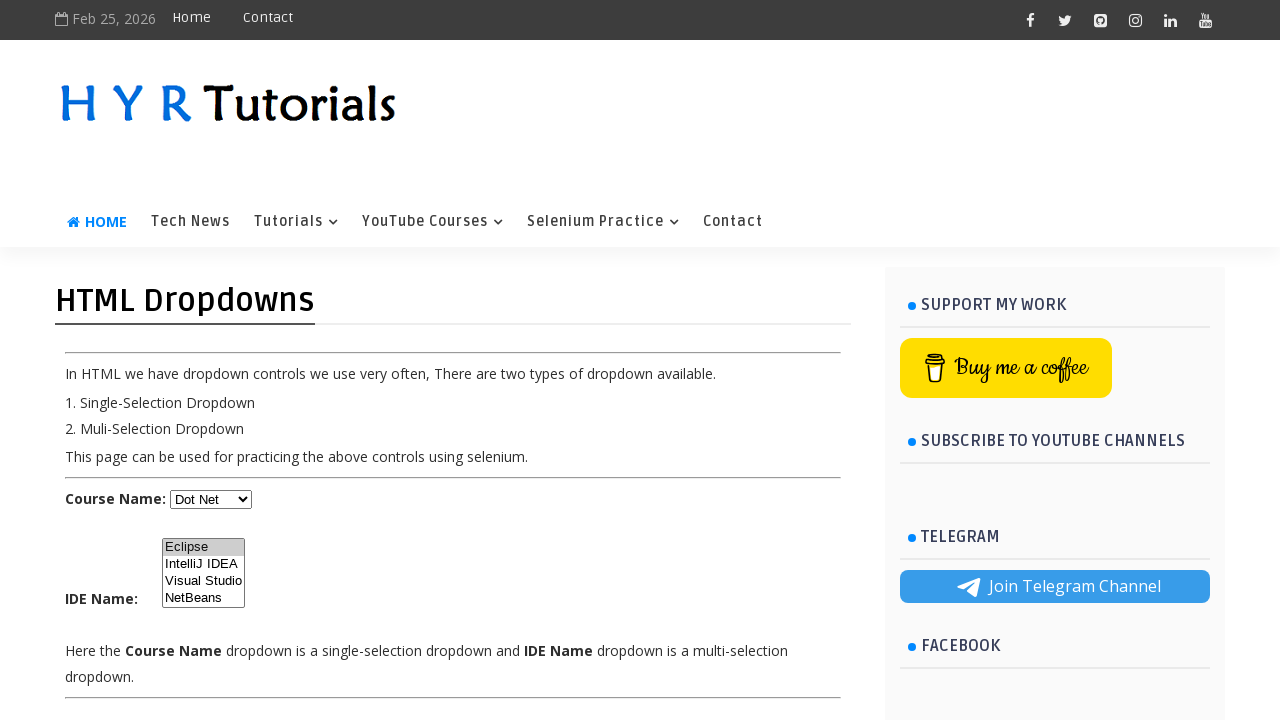

Selected 3rd option (index 2) from multi-select IDE dropdown on select#ide
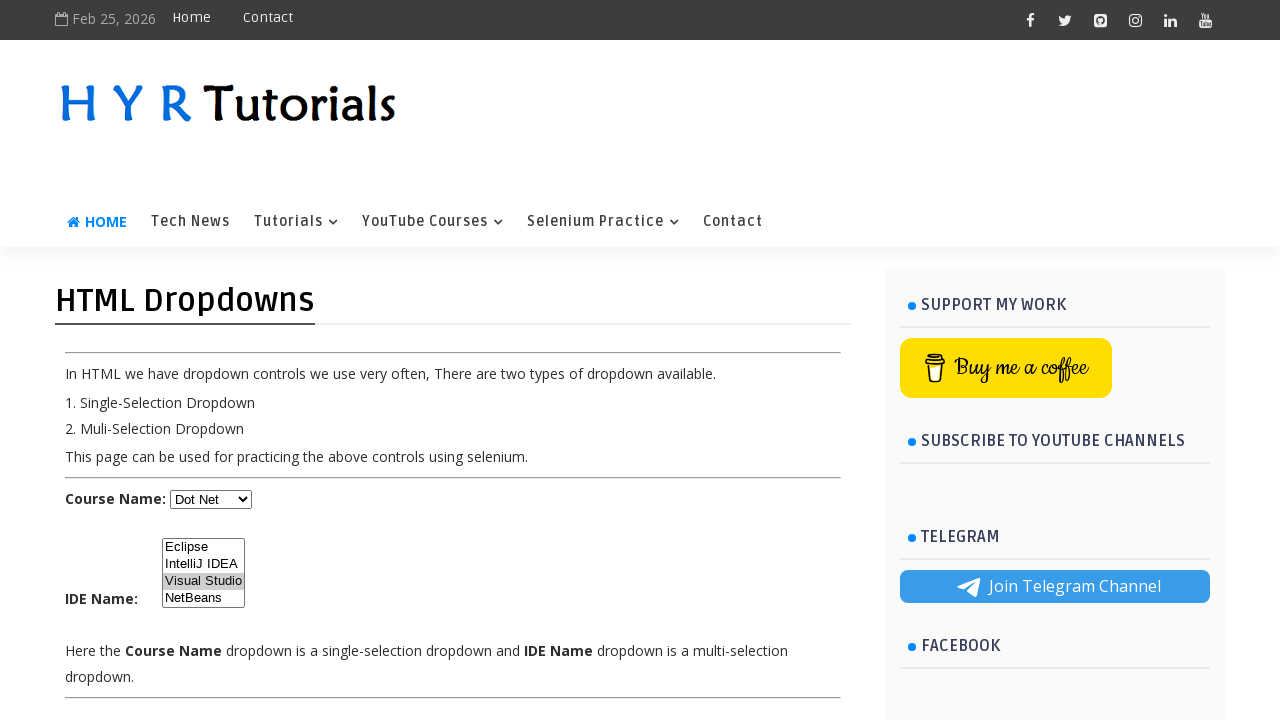

Selected 'NetBeans' from multi-select IDE dropdown by value 'nb' on select#ide
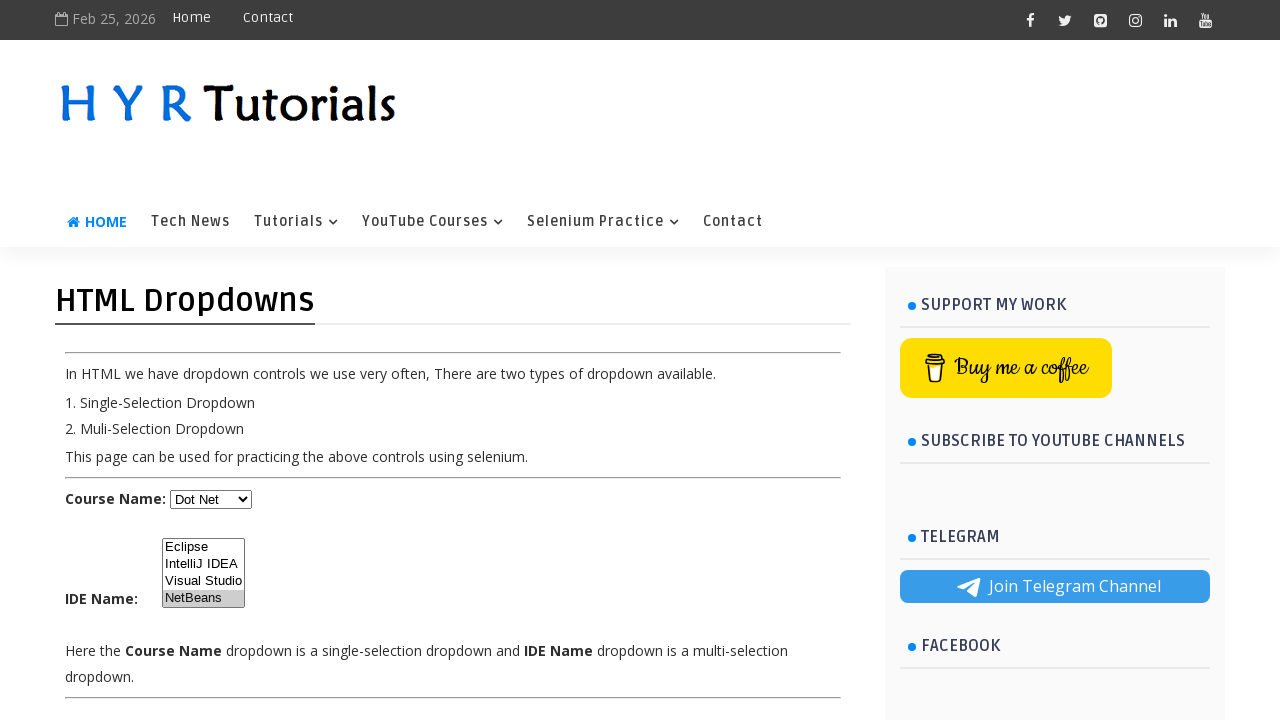

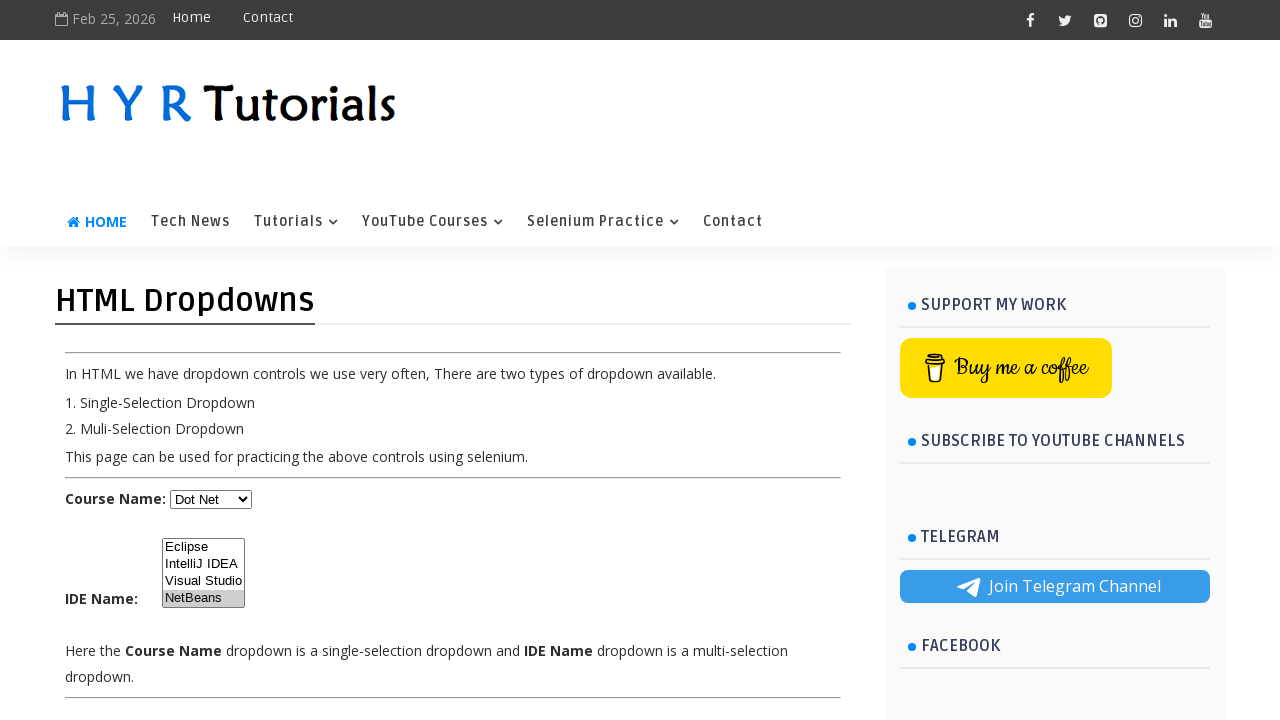